Tests mobile responsiveness of the Best Auto Dialer App page by loading it in a mobile viewport

Starting URL: https://www.getcalley.com/best-auto-dialer-app/

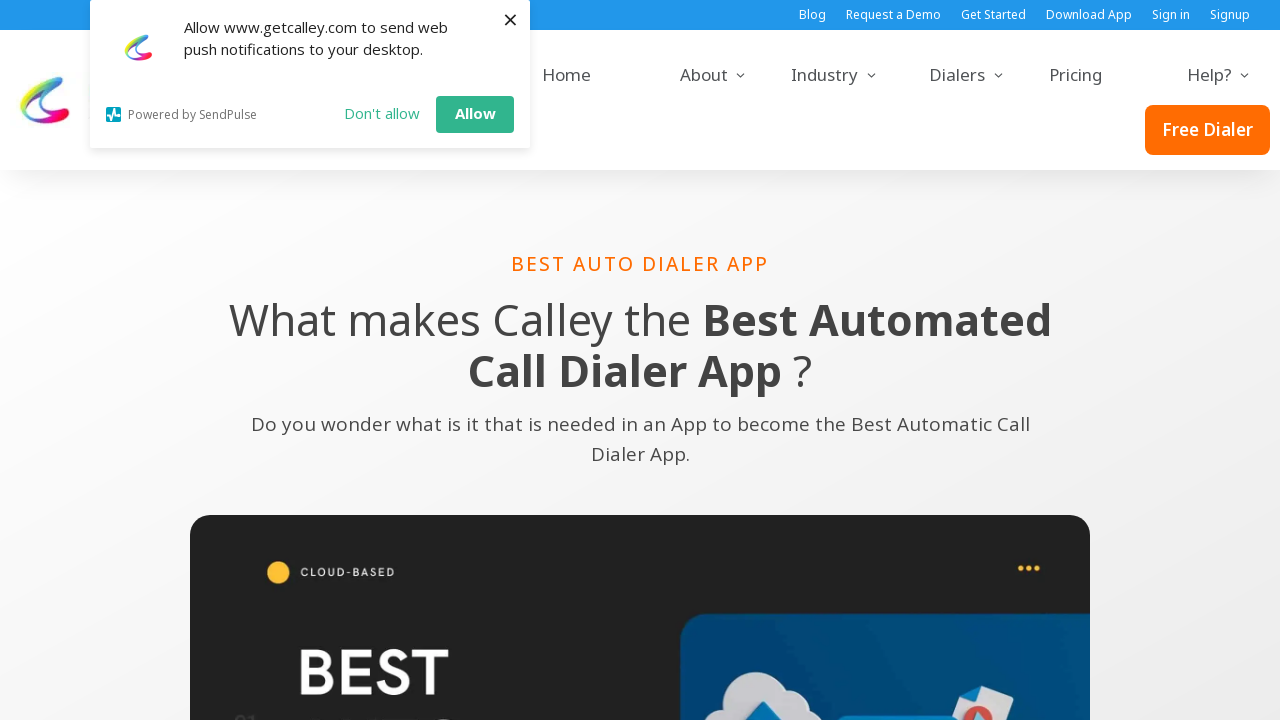

Navigated to Best Auto Dialer App page
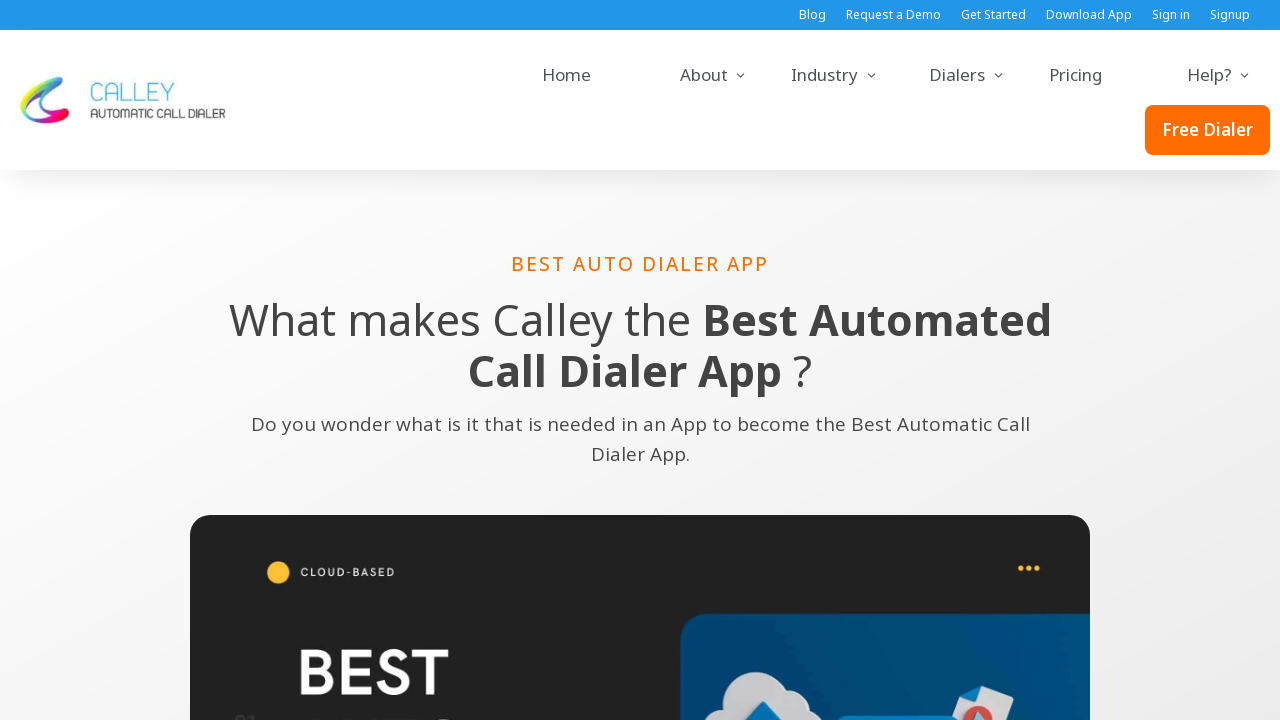

Set viewport to mobile resolution (375x667)
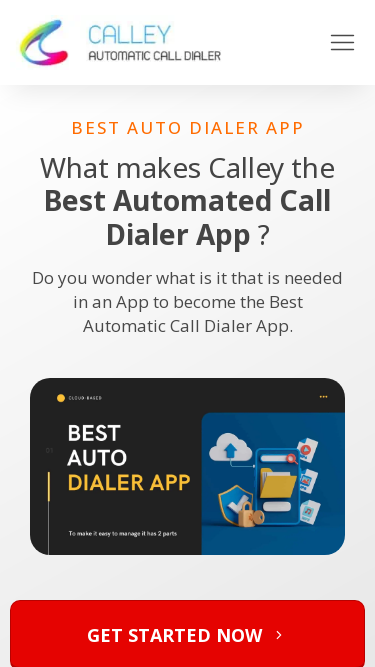

Page fully loaded with networkidle state
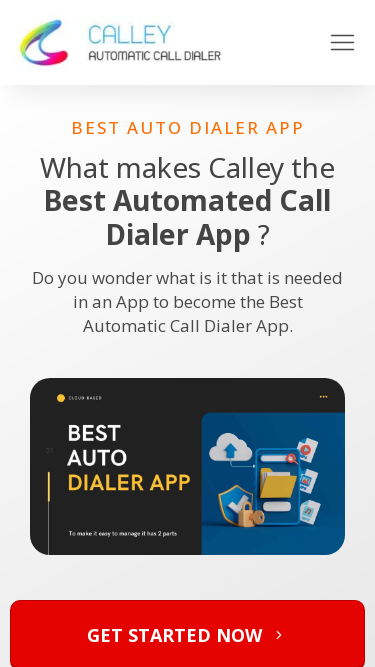

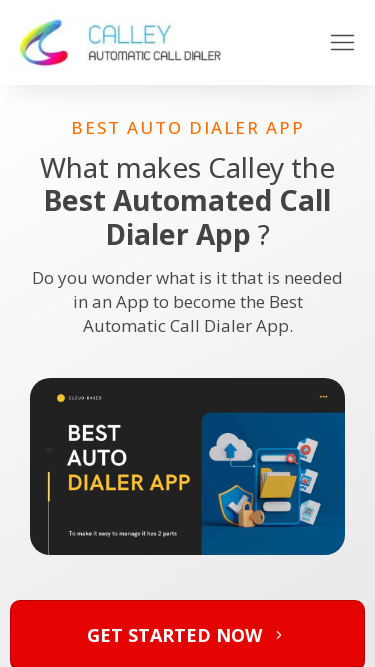